Selects a category from a dropdown menu and clicks the "Code in it" button

Starting URL: https://testpages.herokuapp.com/styled/basic-ajax-test.html

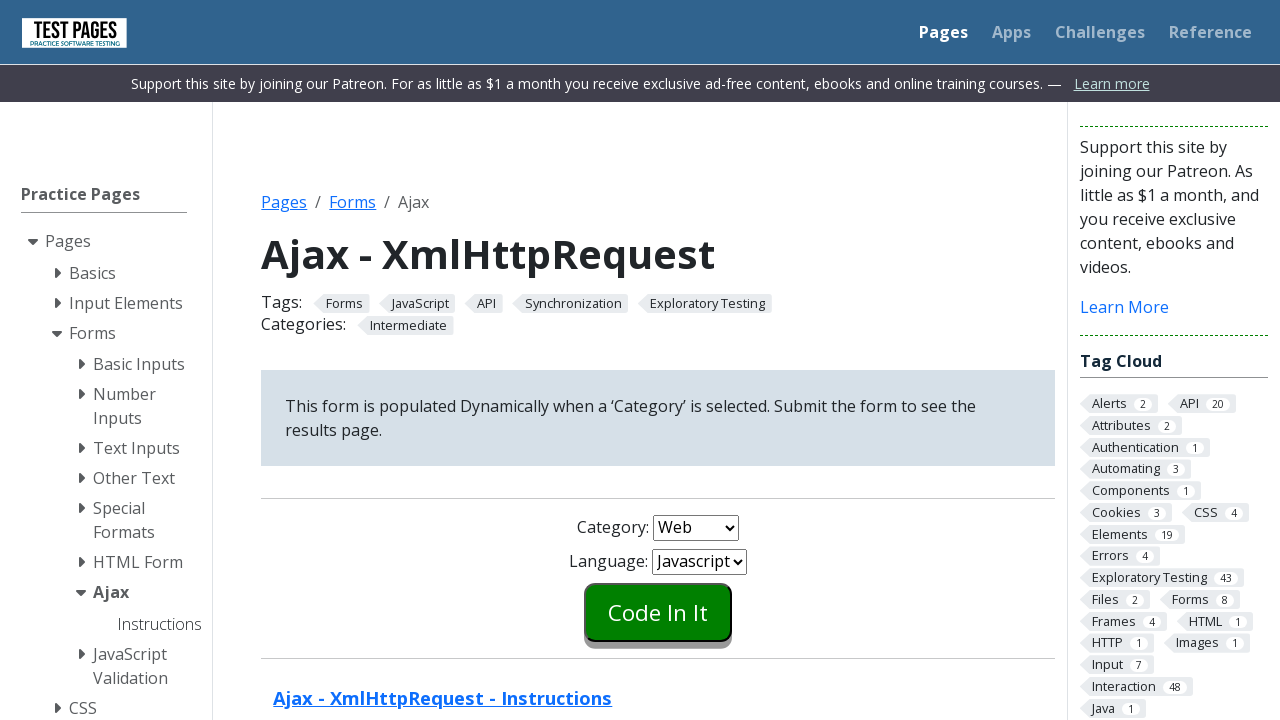

Selected the third option from the category dropdown on #combo1
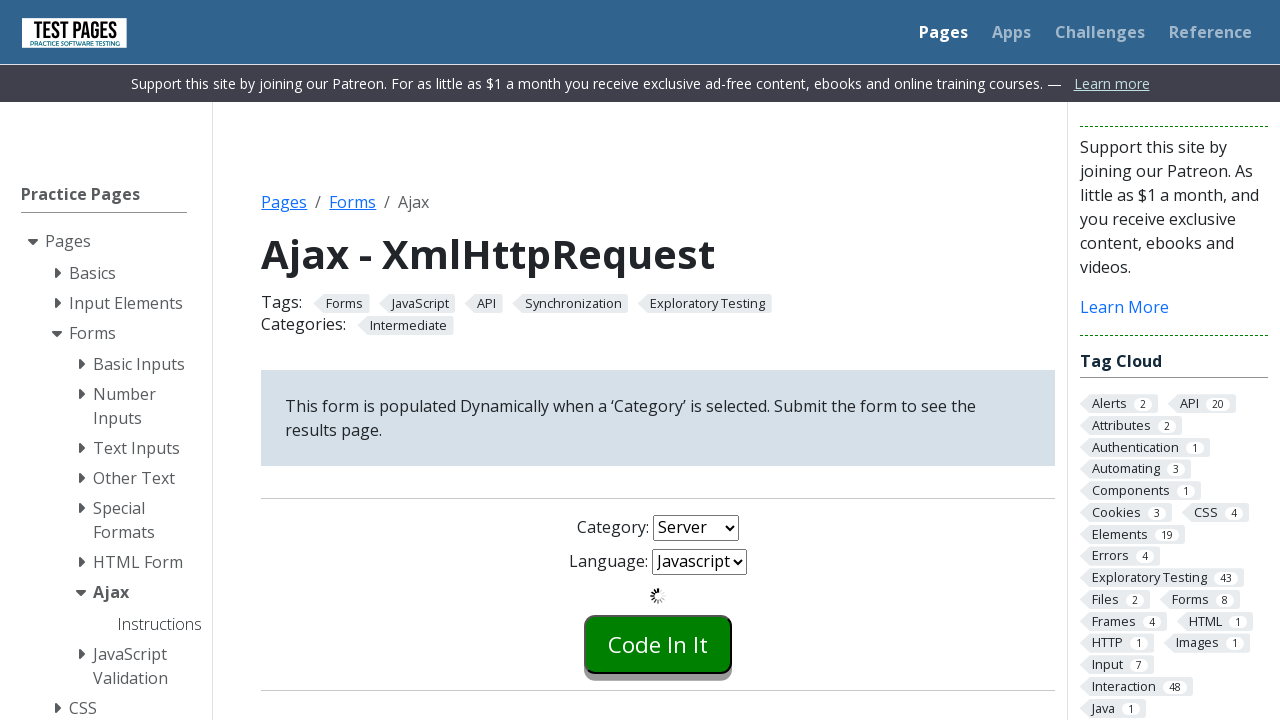

Clicked the 'Code in it' button at (658, 644) on .styled-click-button
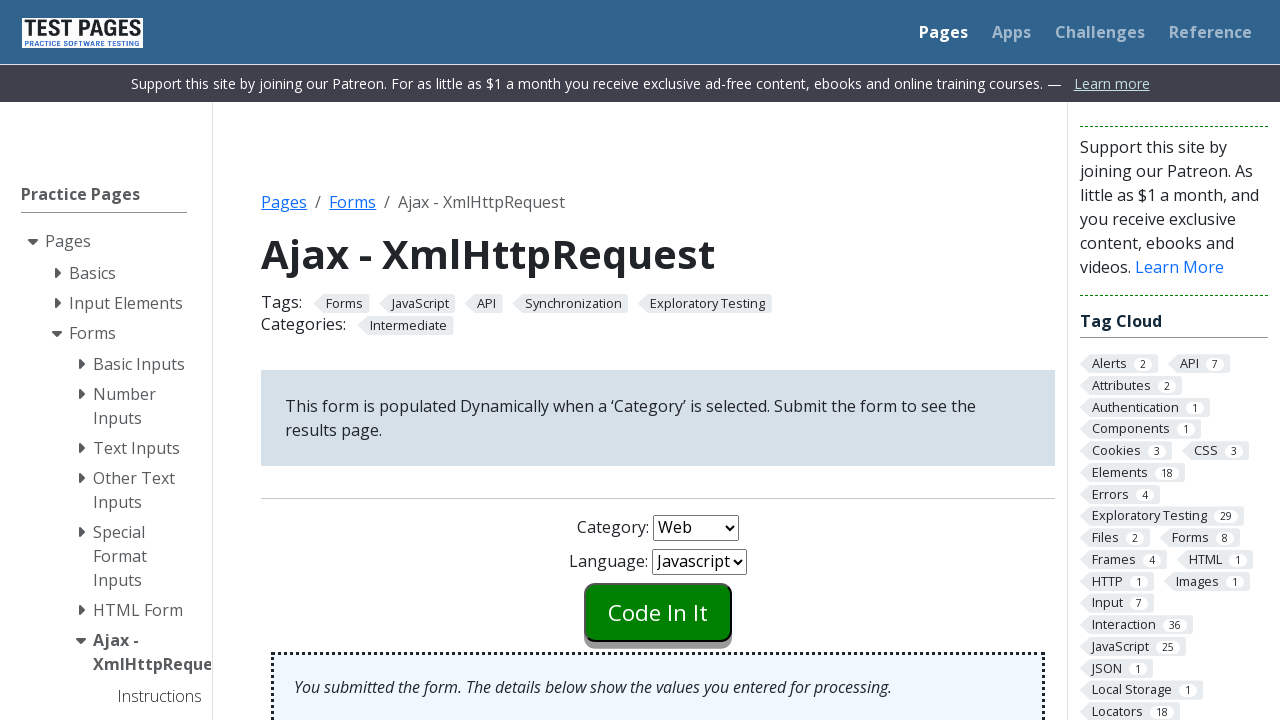

Waited for the action to complete
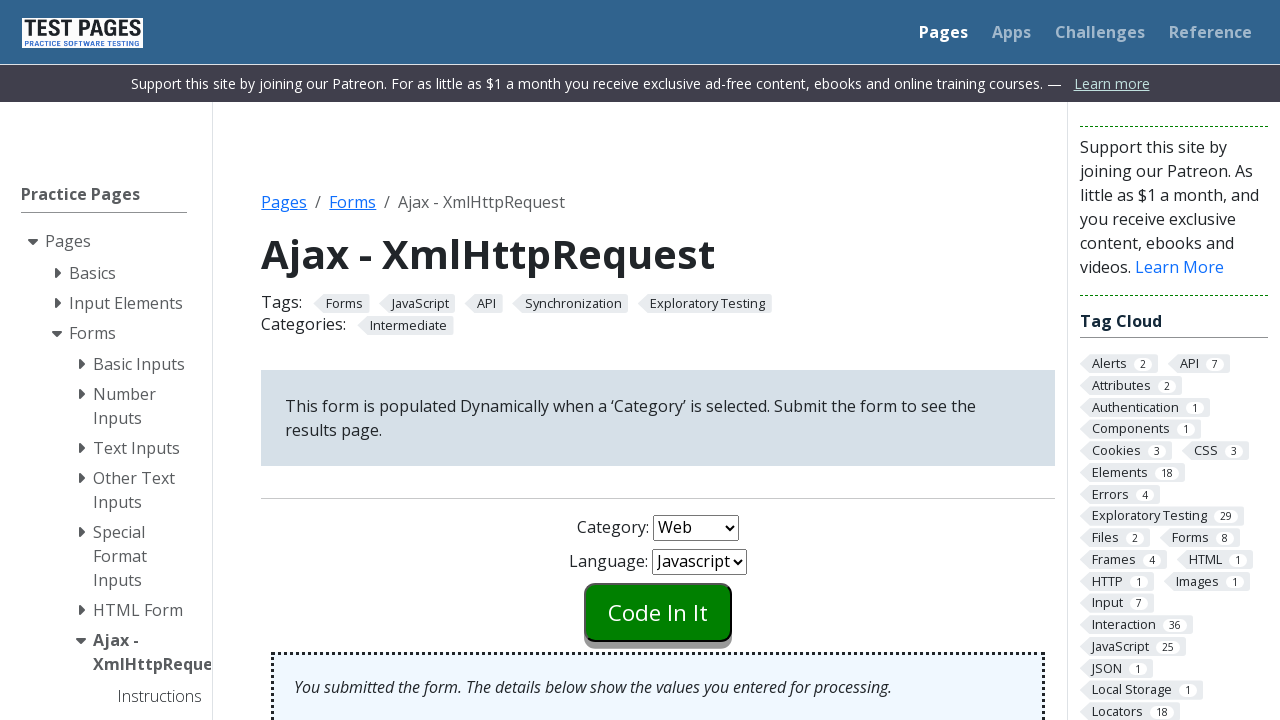

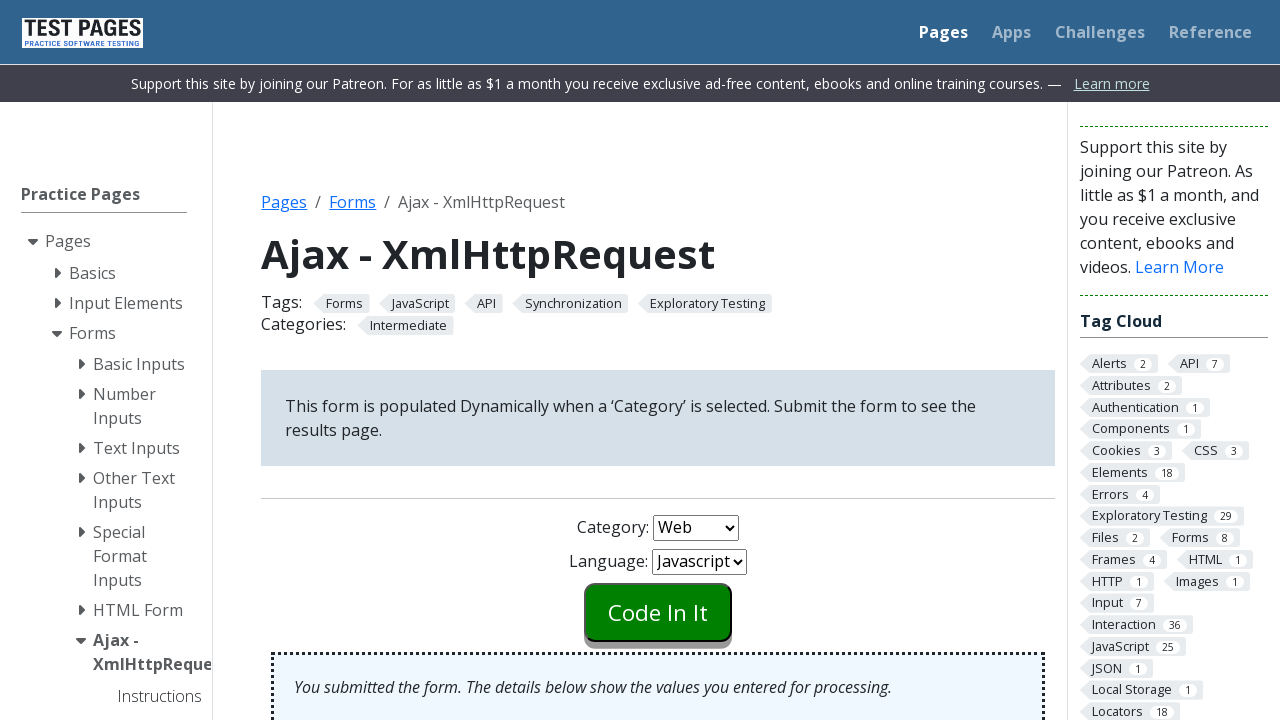